Clicks on Contact Us link on Netflix homepage

Starting URL: https://www.netflix.com

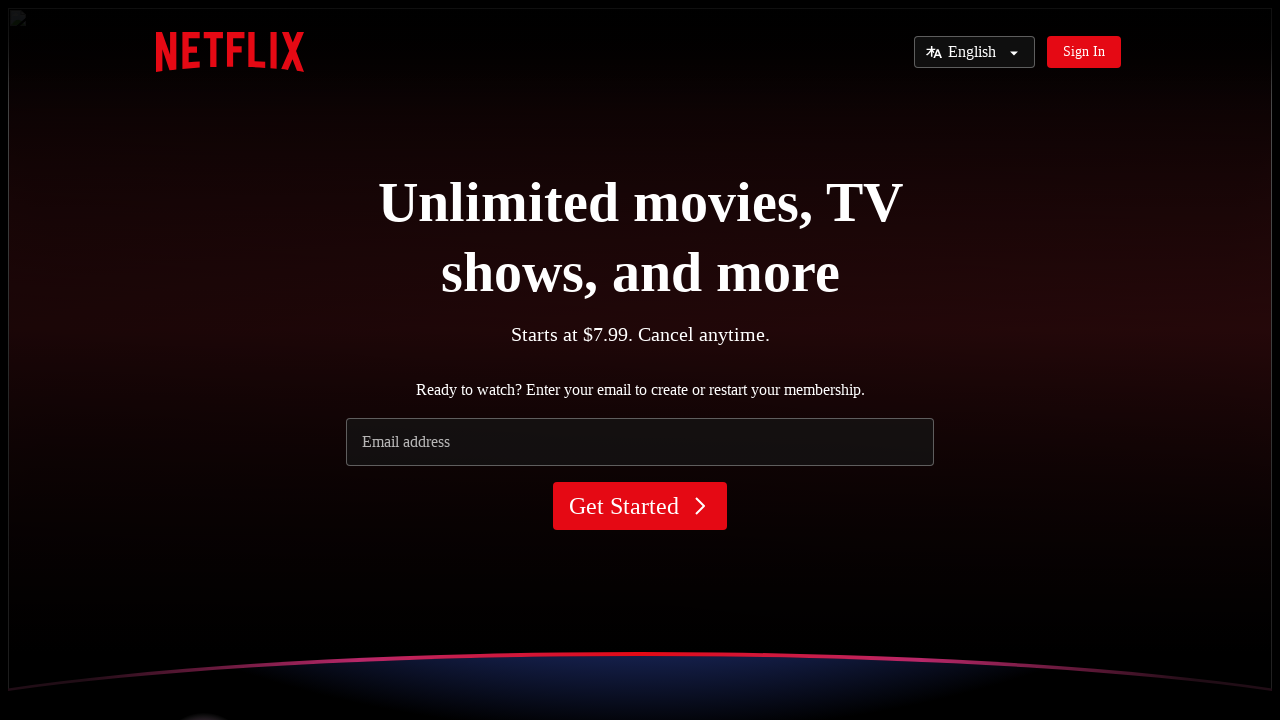

Navigated to Netflix homepage
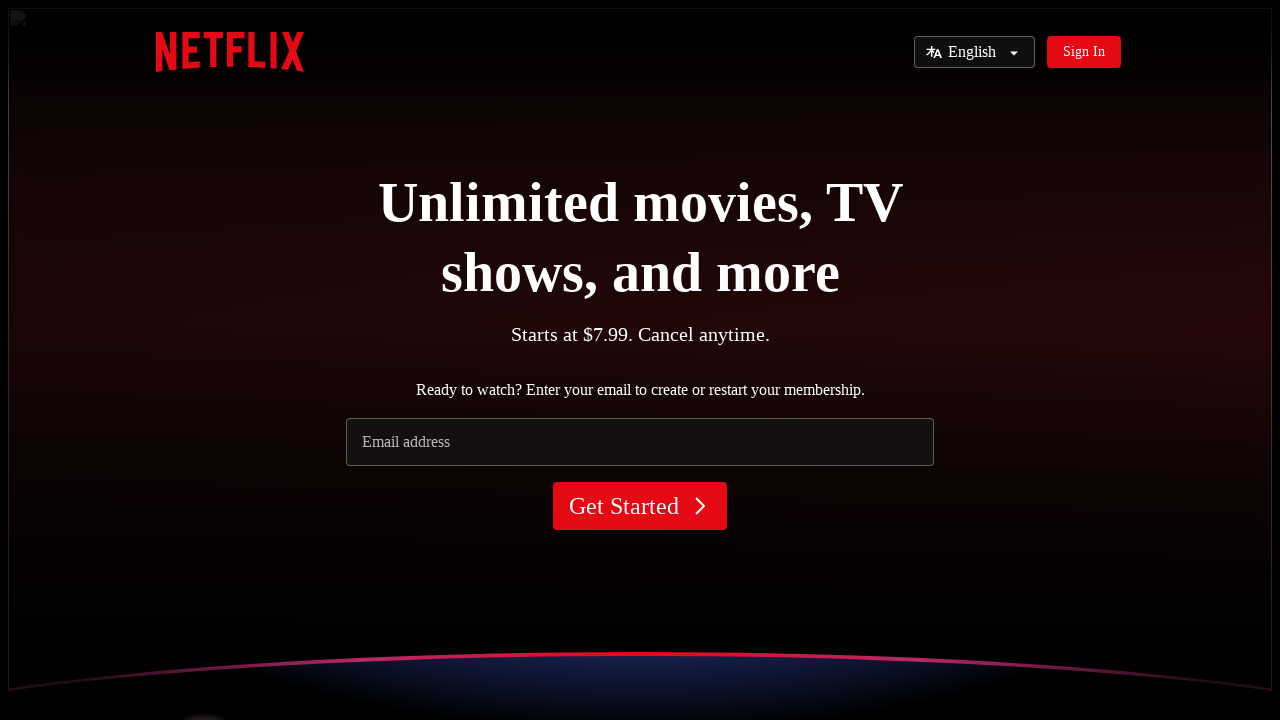

Clicked on Contact Us link at (920, 360) on text=Contact Us
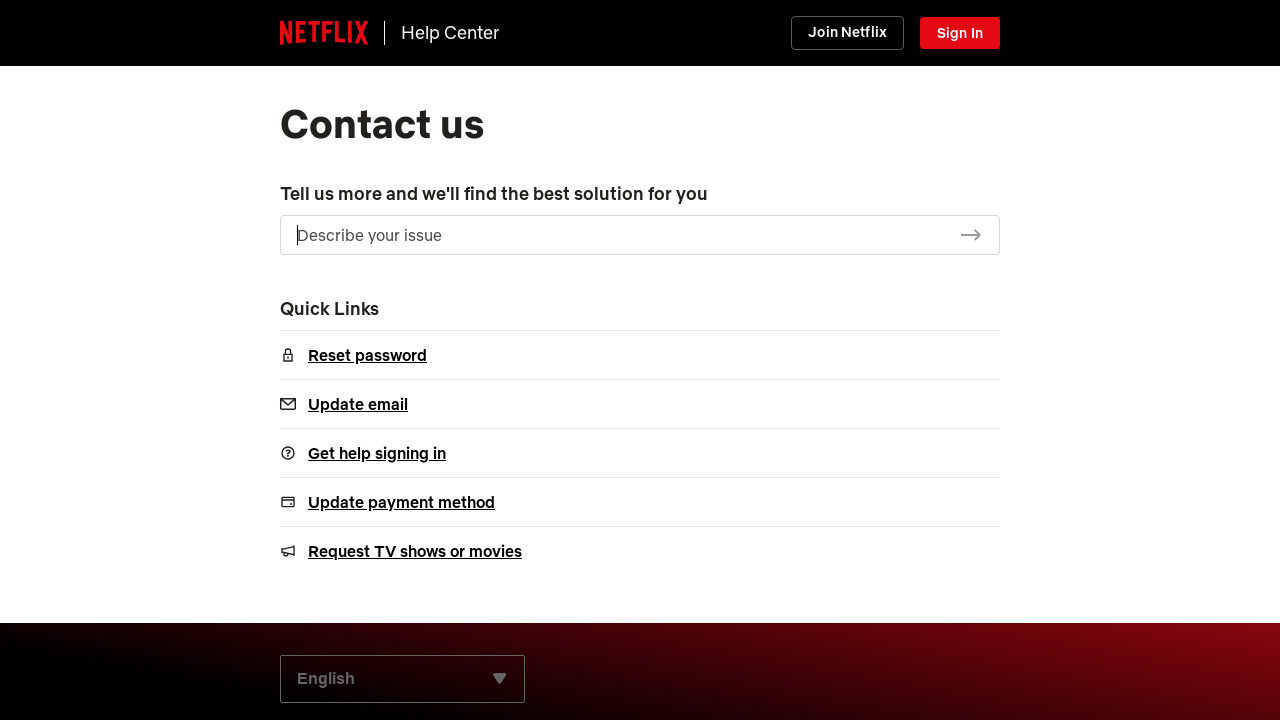

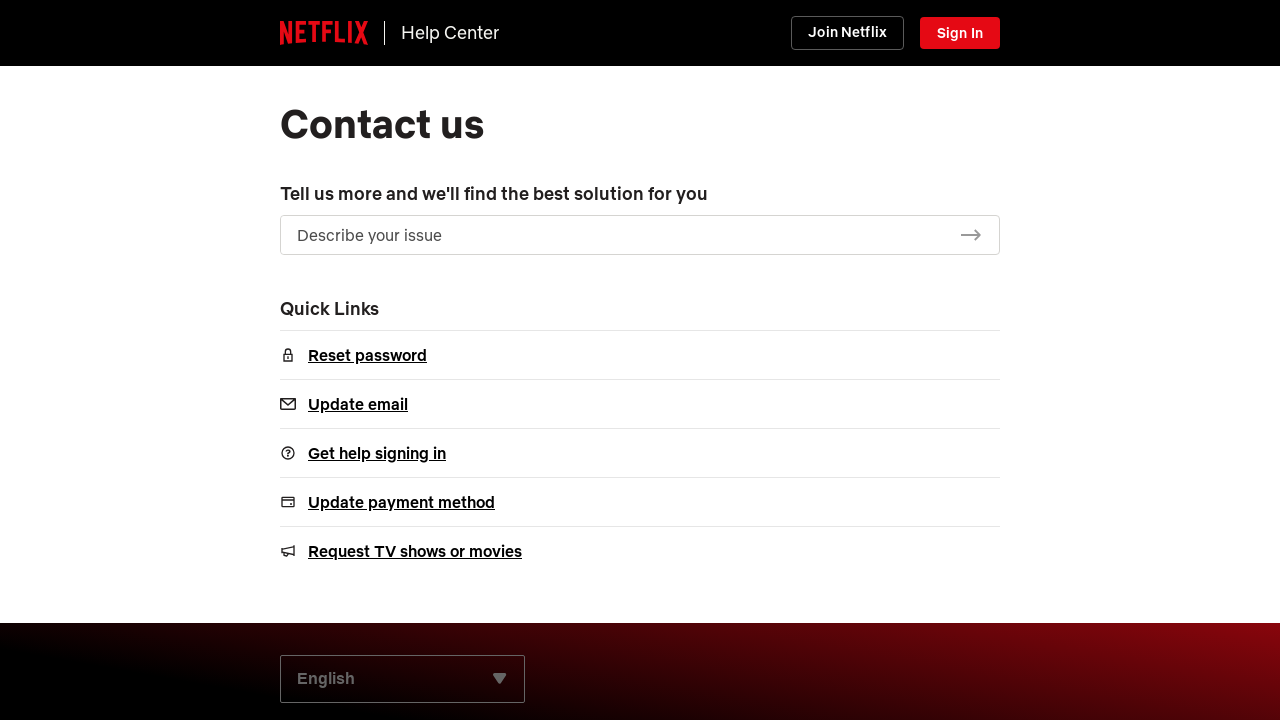